Tests JavaScript confirm dialog by clicking the confirm button, accepting it, and verifying the result text shows "You clicked: Ok"

Starting URL: https://the-internet.herokuapp.com/javascript_alerts

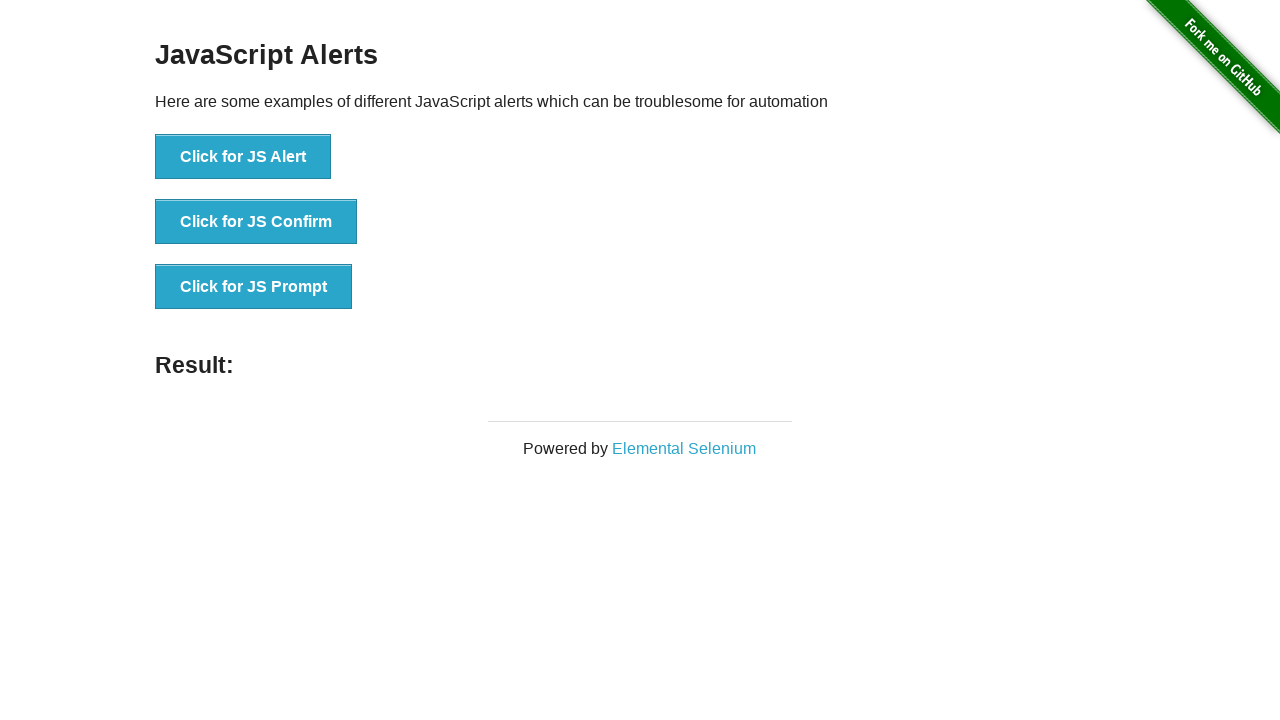

Clicked JS Confirm button at (256, 222) on xpath=//button[text()='Click for JS Confirm']
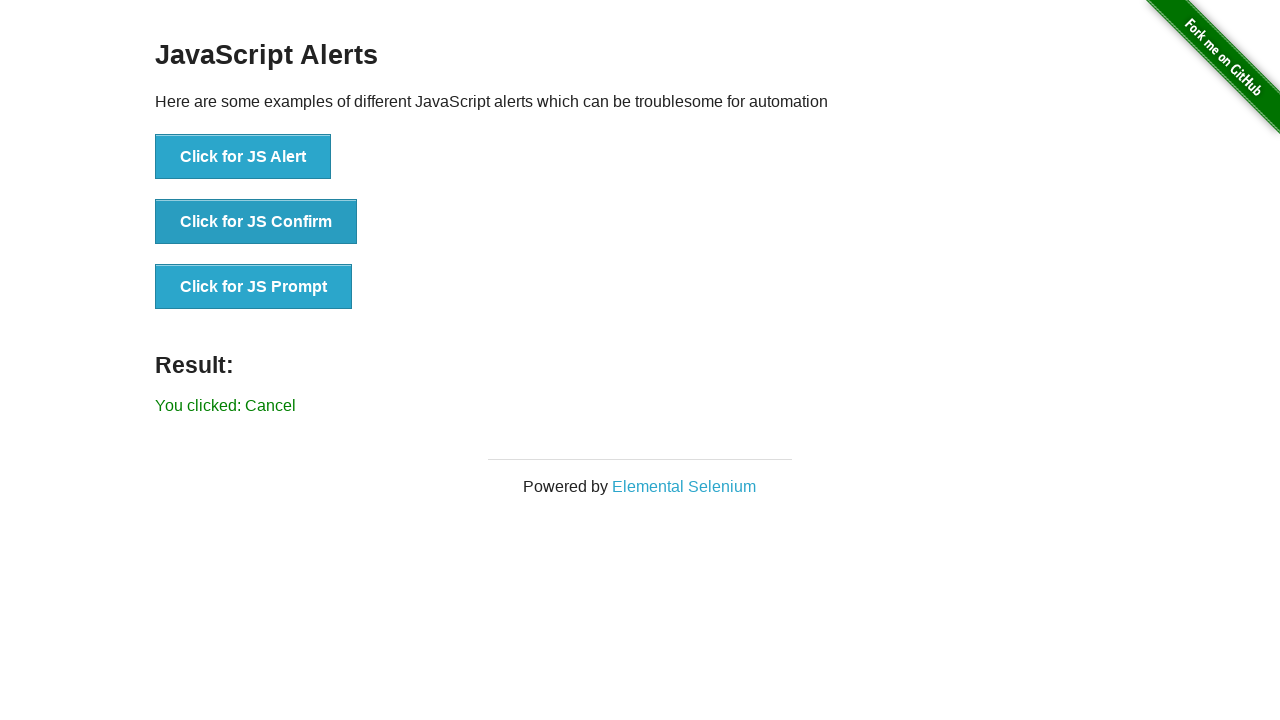

Set up dialog handler to accept confirm dialog
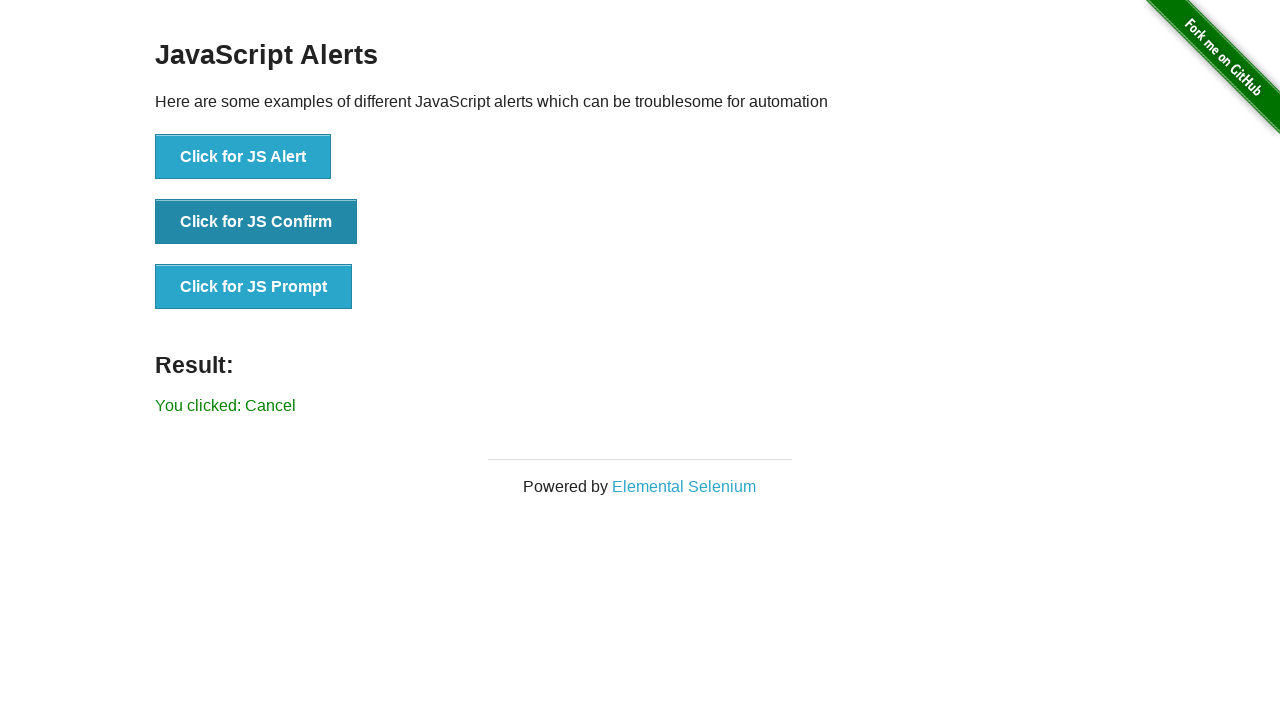

Clicked JS Confirm button to trigger dialog at (256, 222) on xpath=//button[text()='Click for JS Confirm']
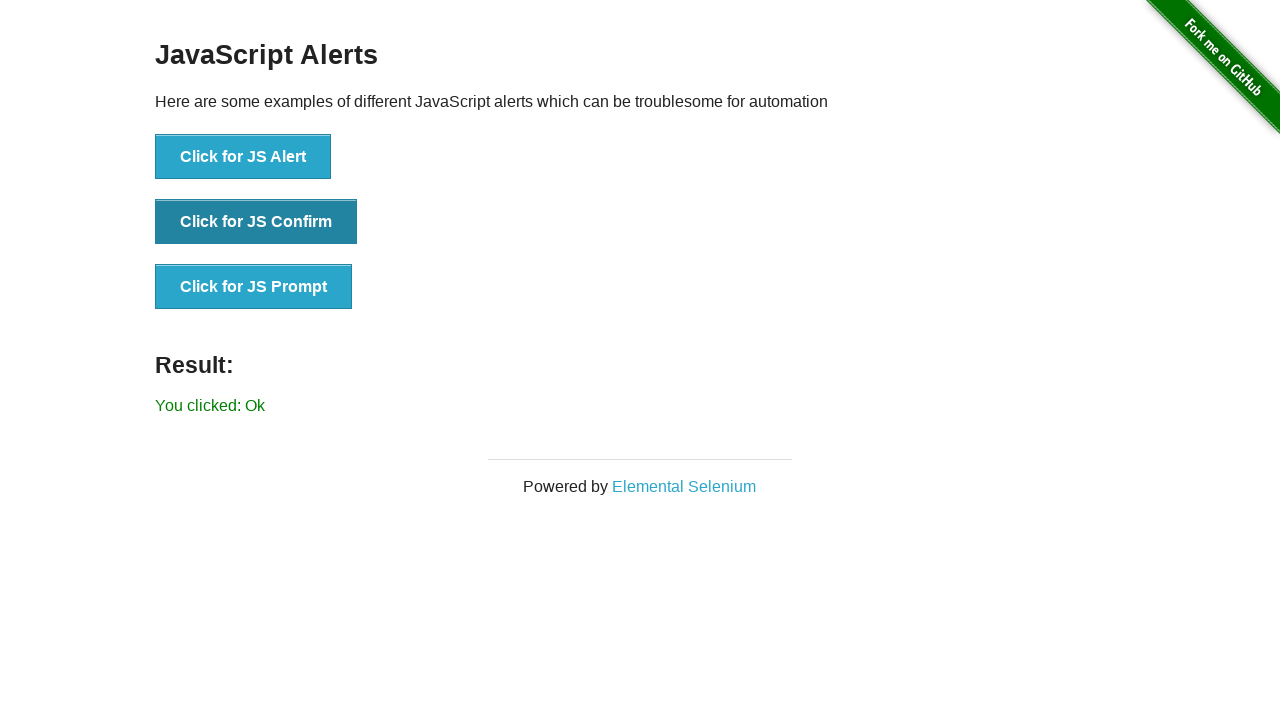

Verified result text shows 'You clicked: Ok'
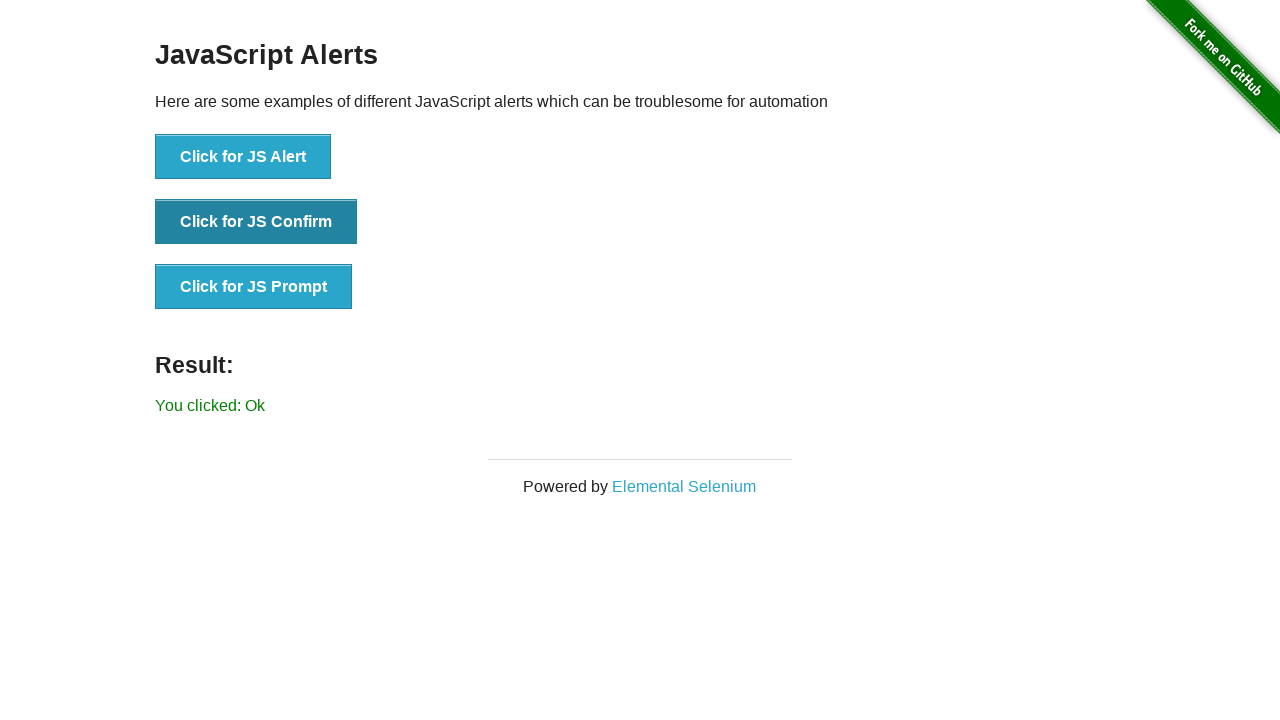

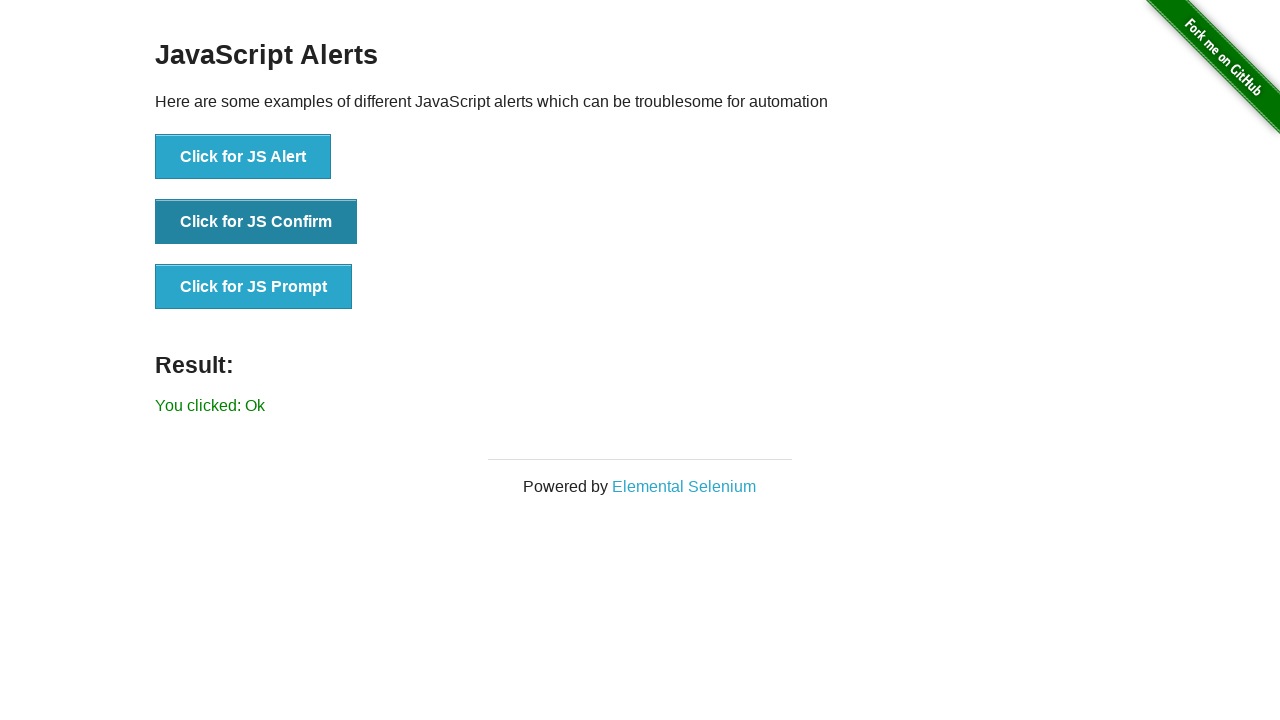